Tests the jQuery UI drag-and-drop functionality by navigating to the droppable demo page, switching to the iframe, dragging the draggable element onto the drop target, and verifying the drop was successful by checking the text changed to "Dropped!"

Starting URL: https://jqueryui.com/droppable/

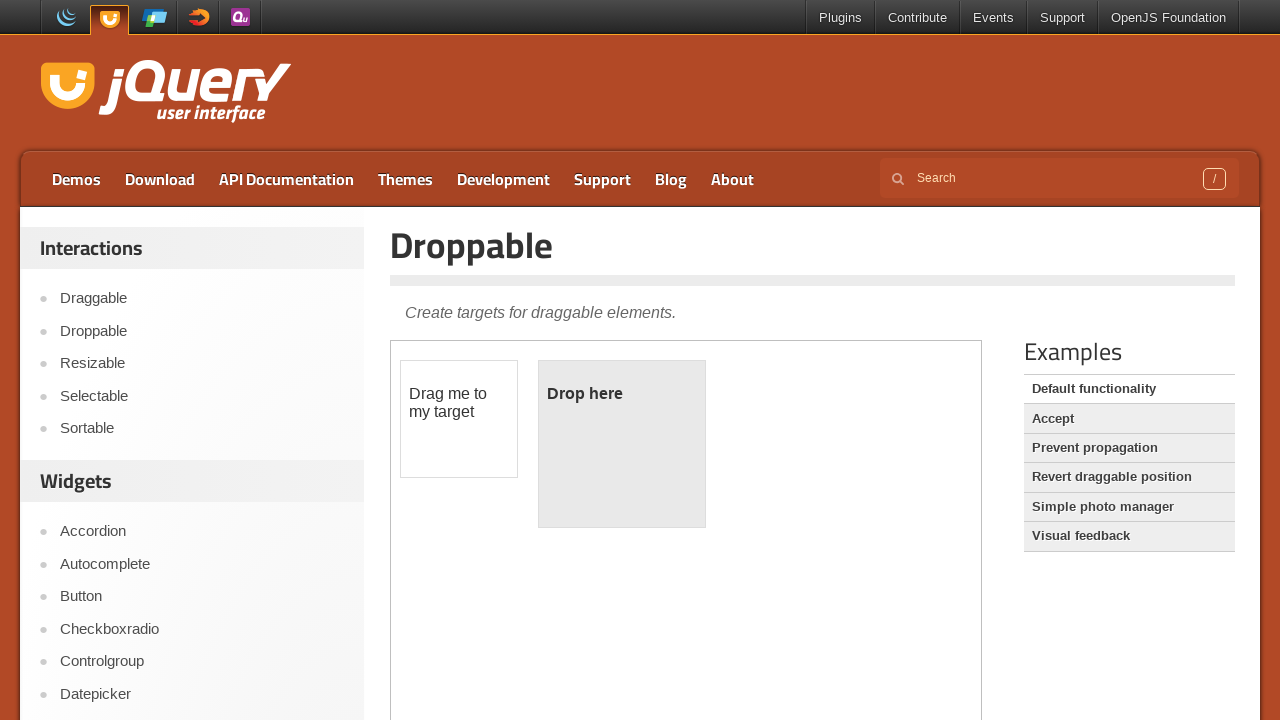

Located the demo iframe
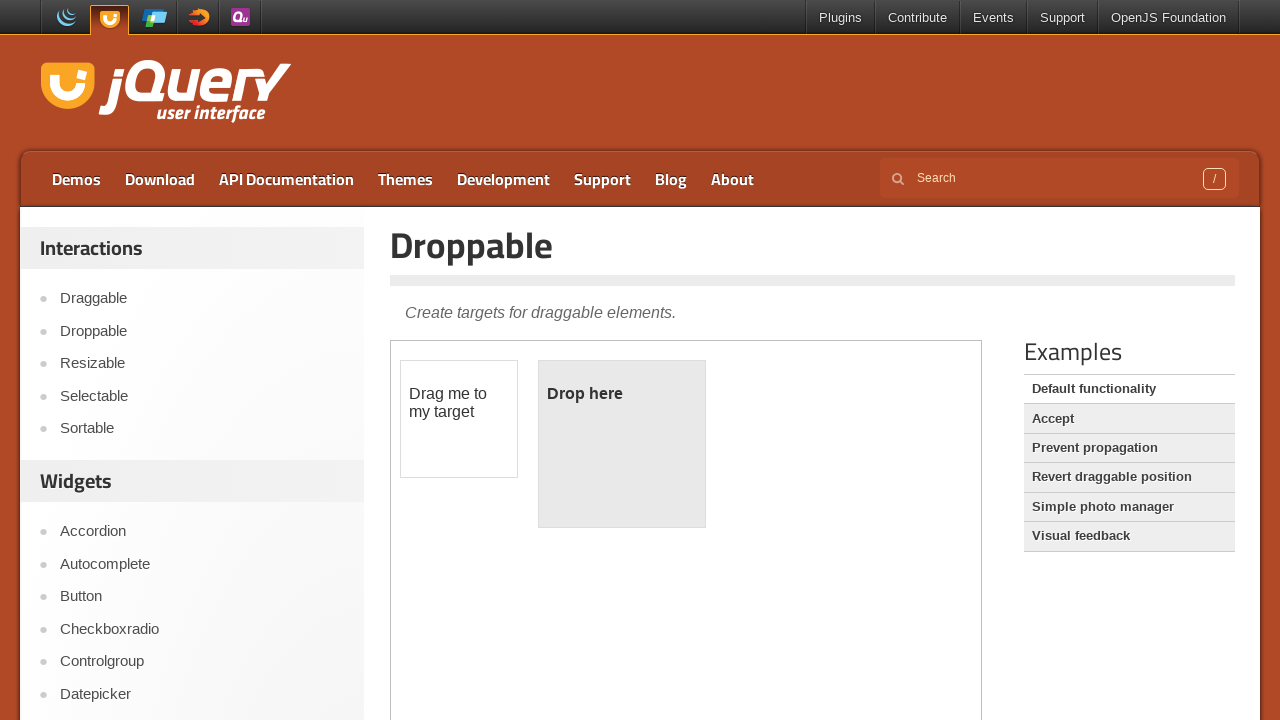

Located the draggable element within the iframe
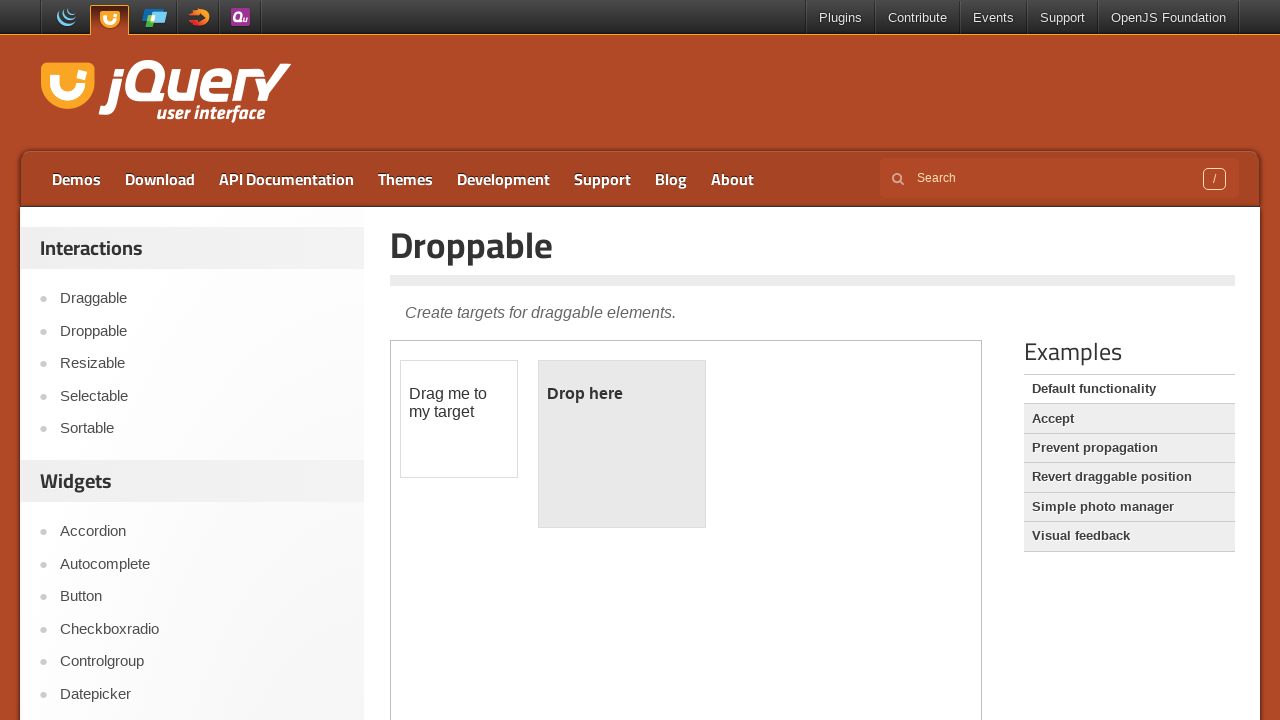

Located the droppable element within the iframe
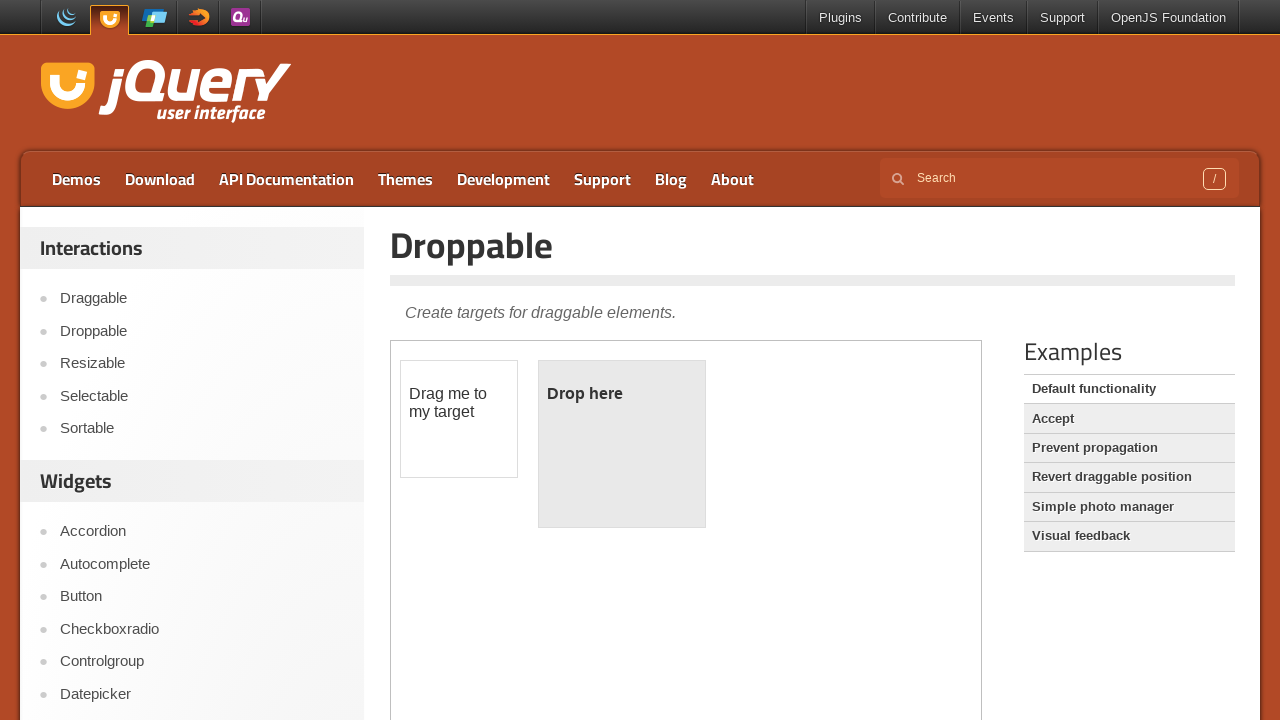

Dragged draggable element onto the drop target at (622, 444)
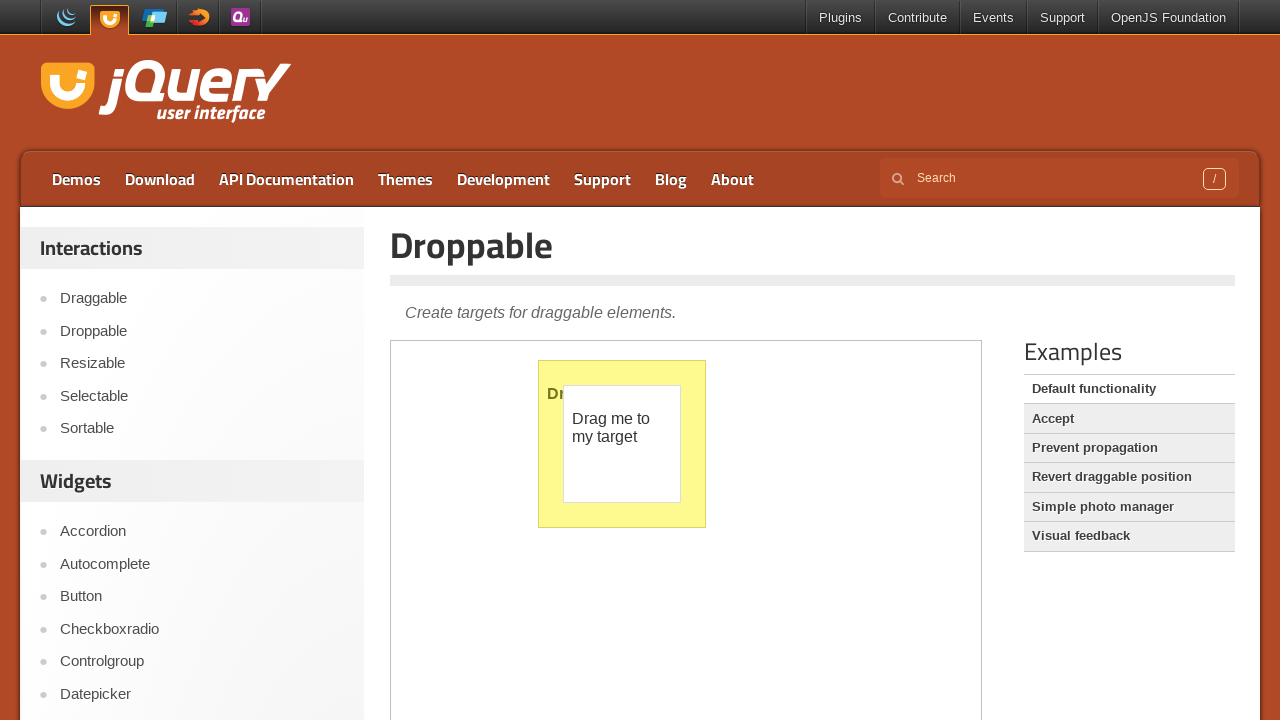

Verified drop was successful - droppable element text changed to 'Dropped!'
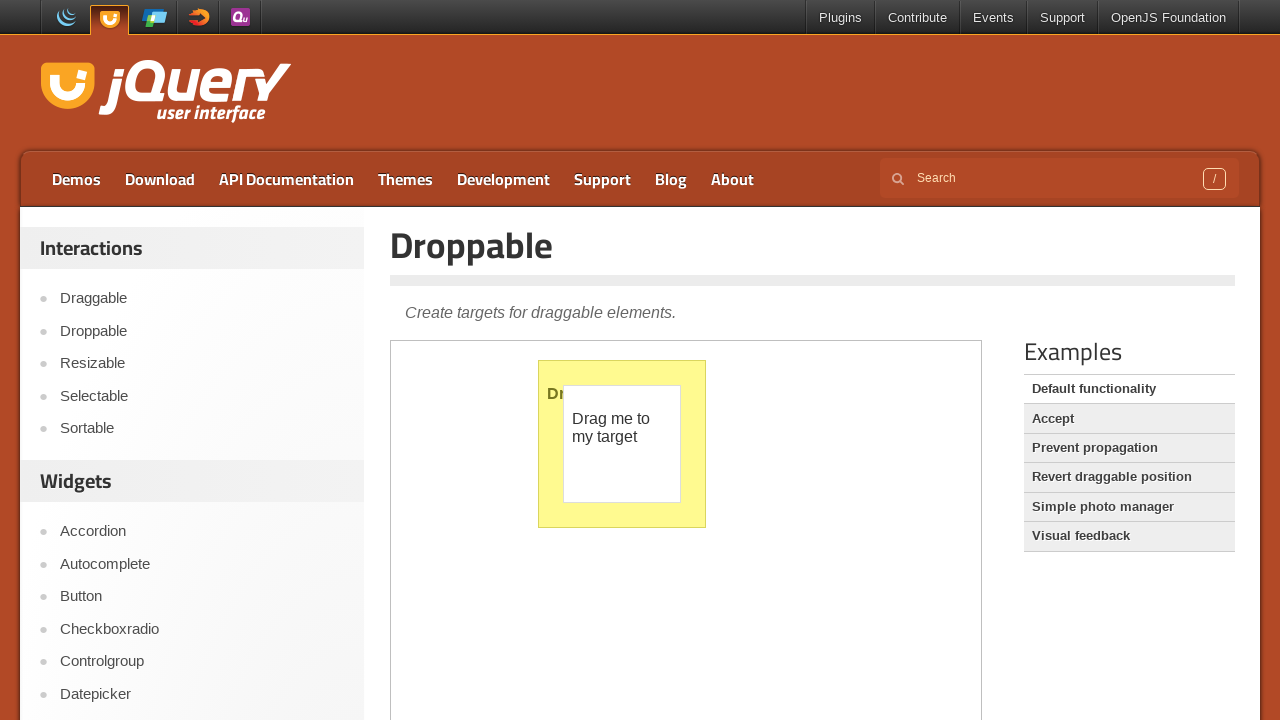

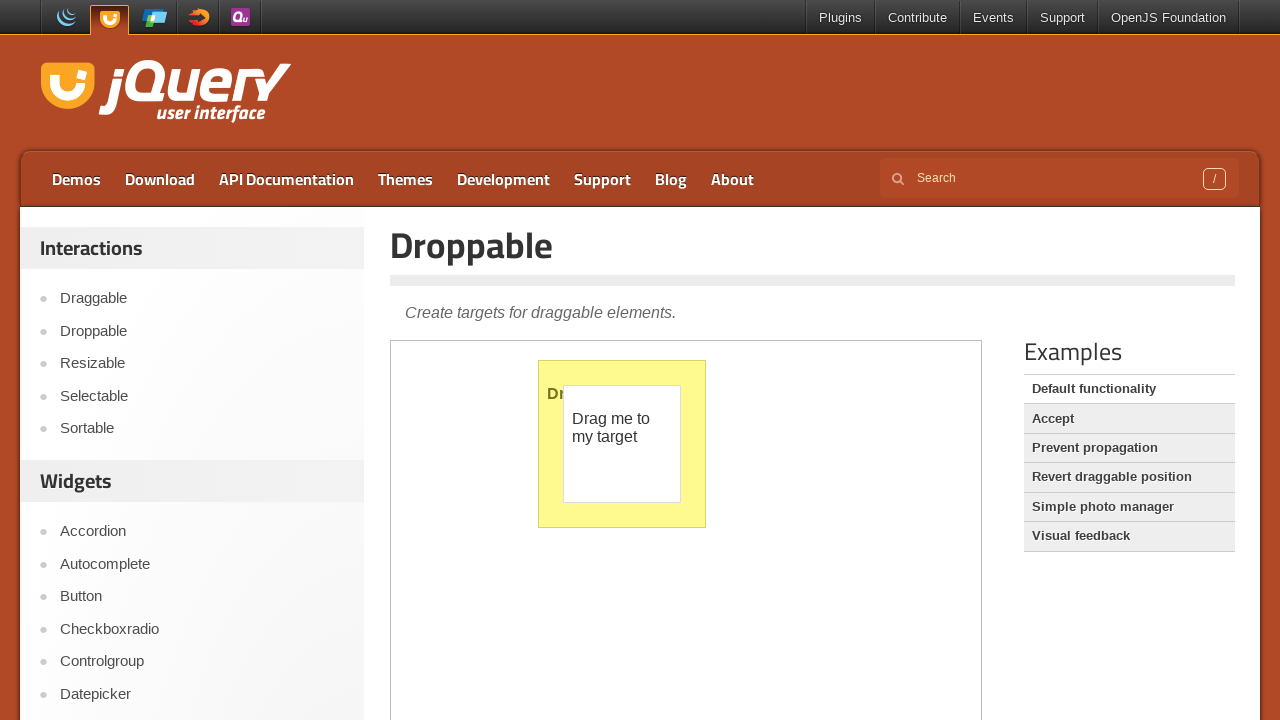